Navigates to the Time and Date world clock page and verifies that the table with city/time data is loaded and accessible

Starting URL: https://www.timeanddate.com/worldclock/

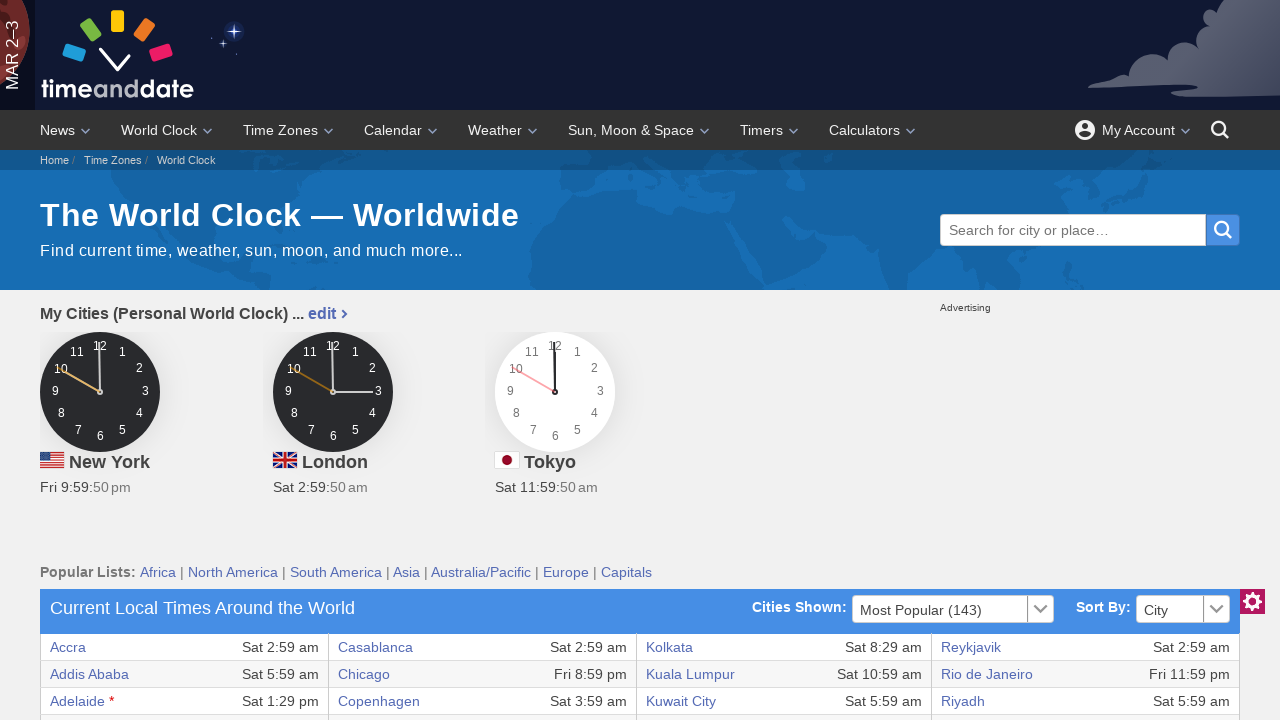

Navigated to Time and Date world clock page
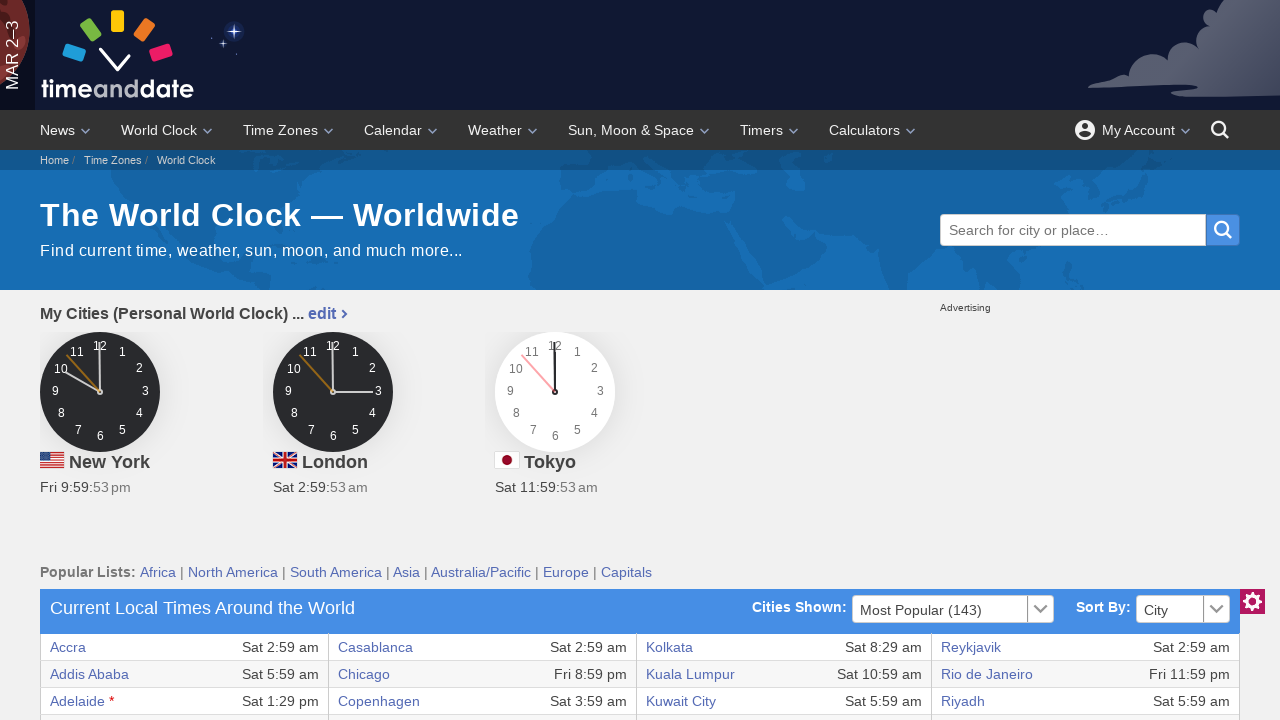

World clock table loaded successfully
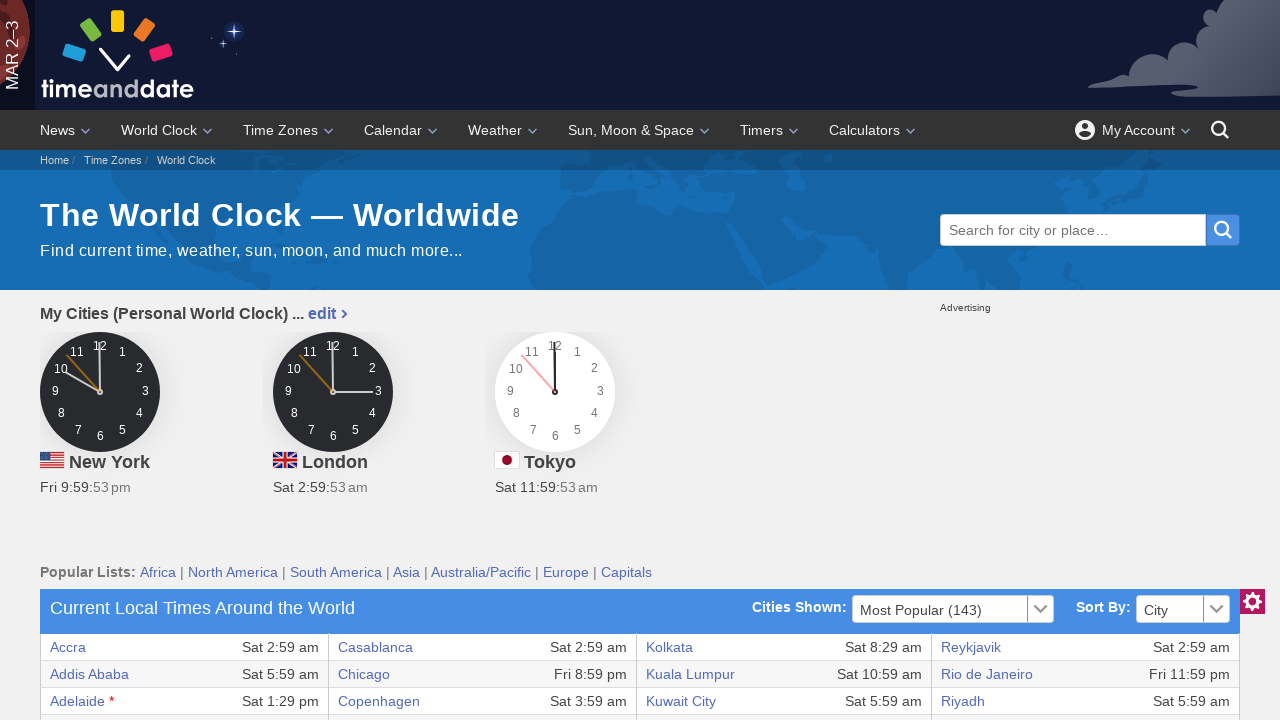

Verified first table row with city/time data is accessible
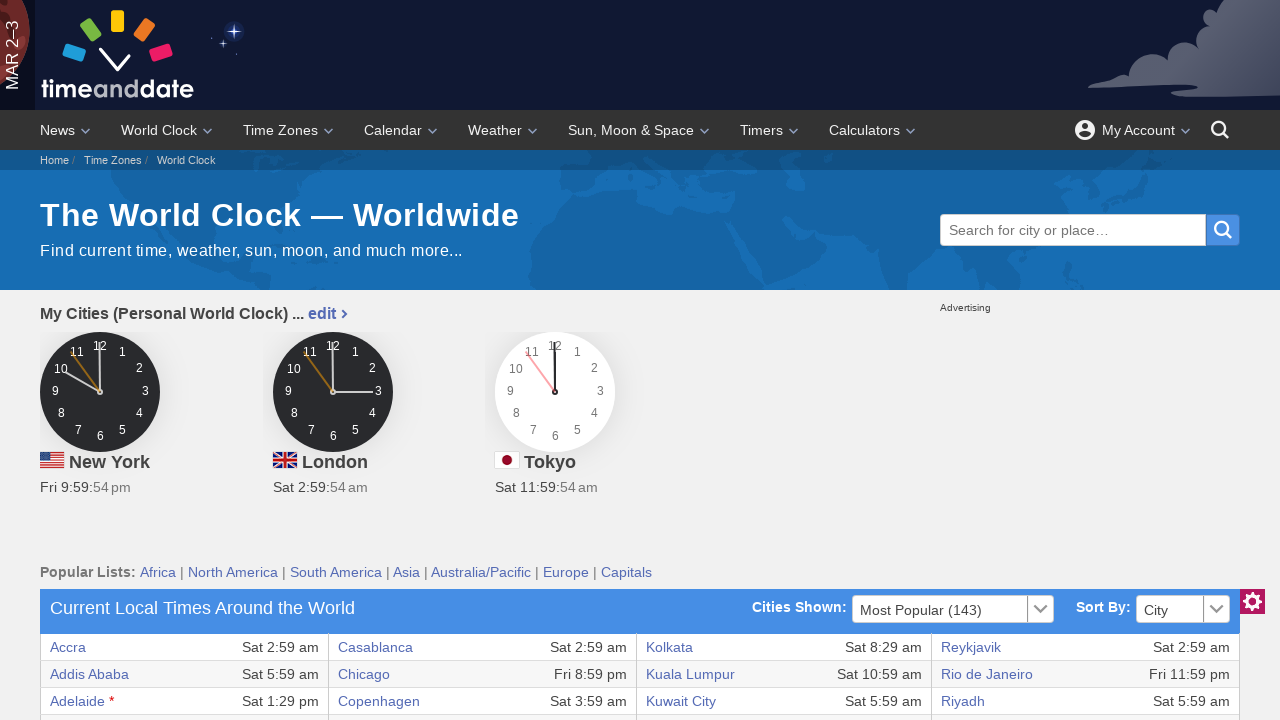

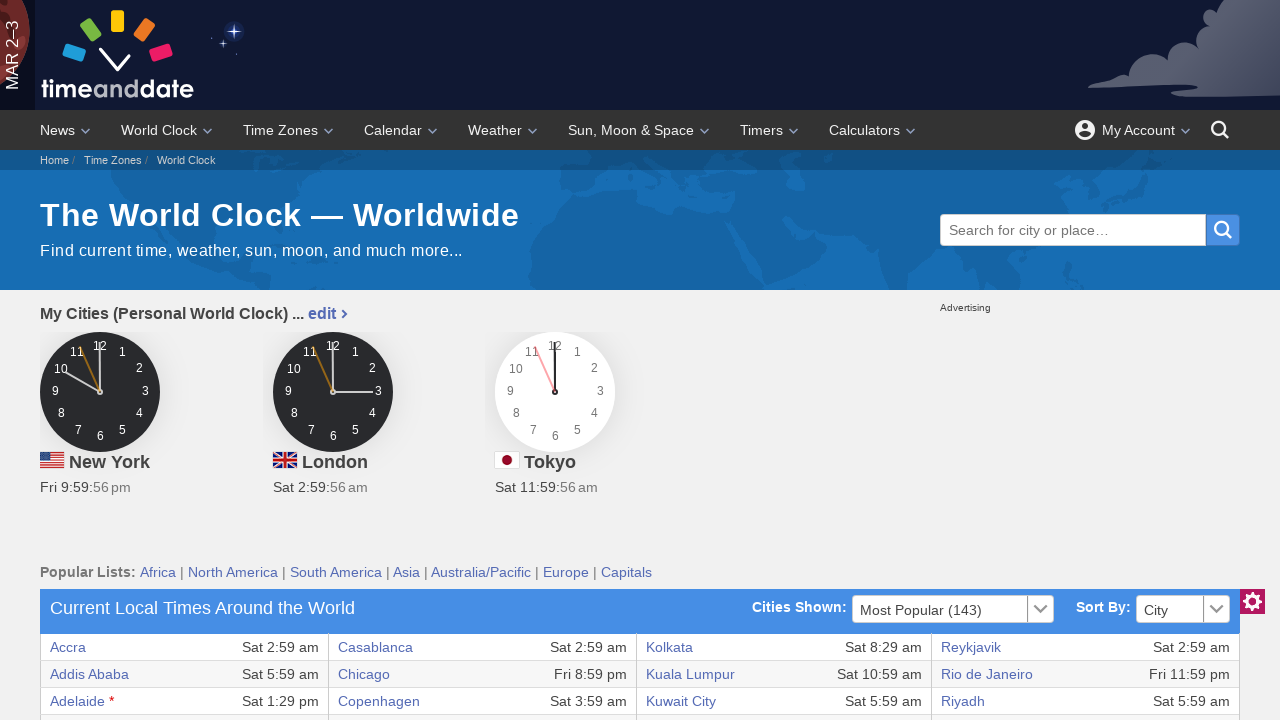